Tests dropdown selection functionality by selecting different options using various methods (by value, by index, and by visible text)

Starting URL: https://rahulshettyacademy.com/AutomationPractice/

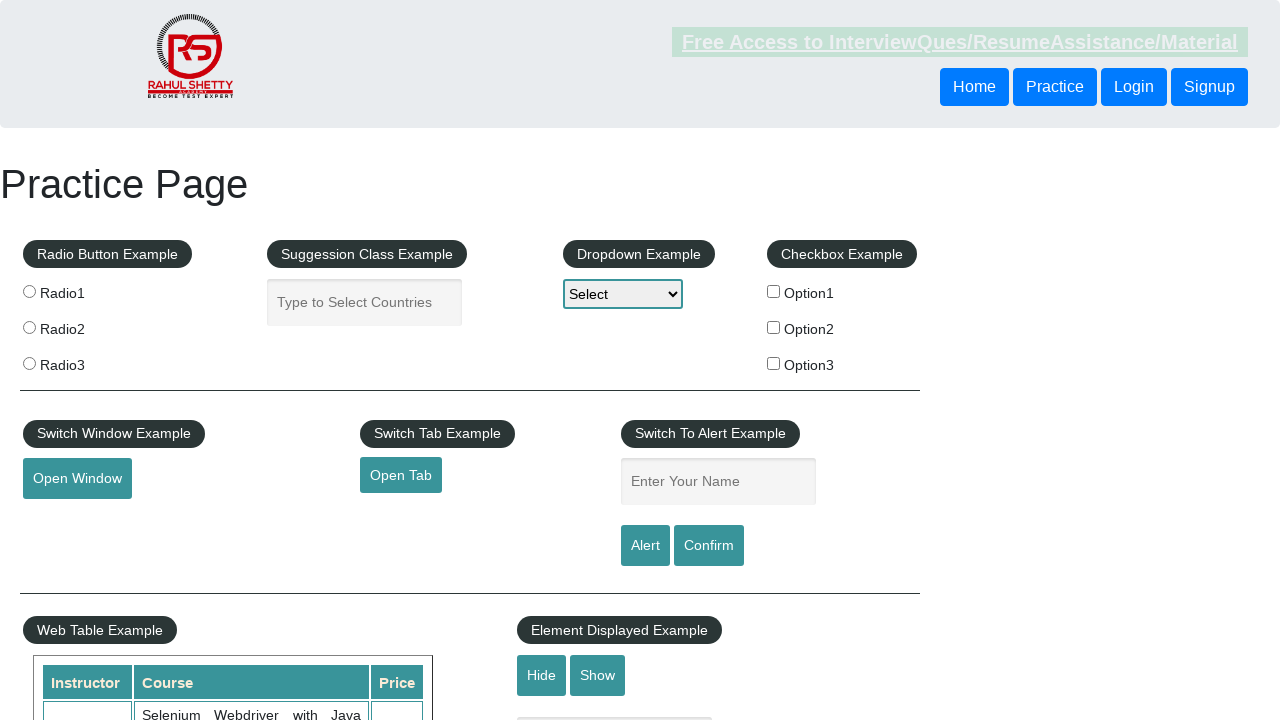

Located dropdown element with id 'dropdown-class-example'
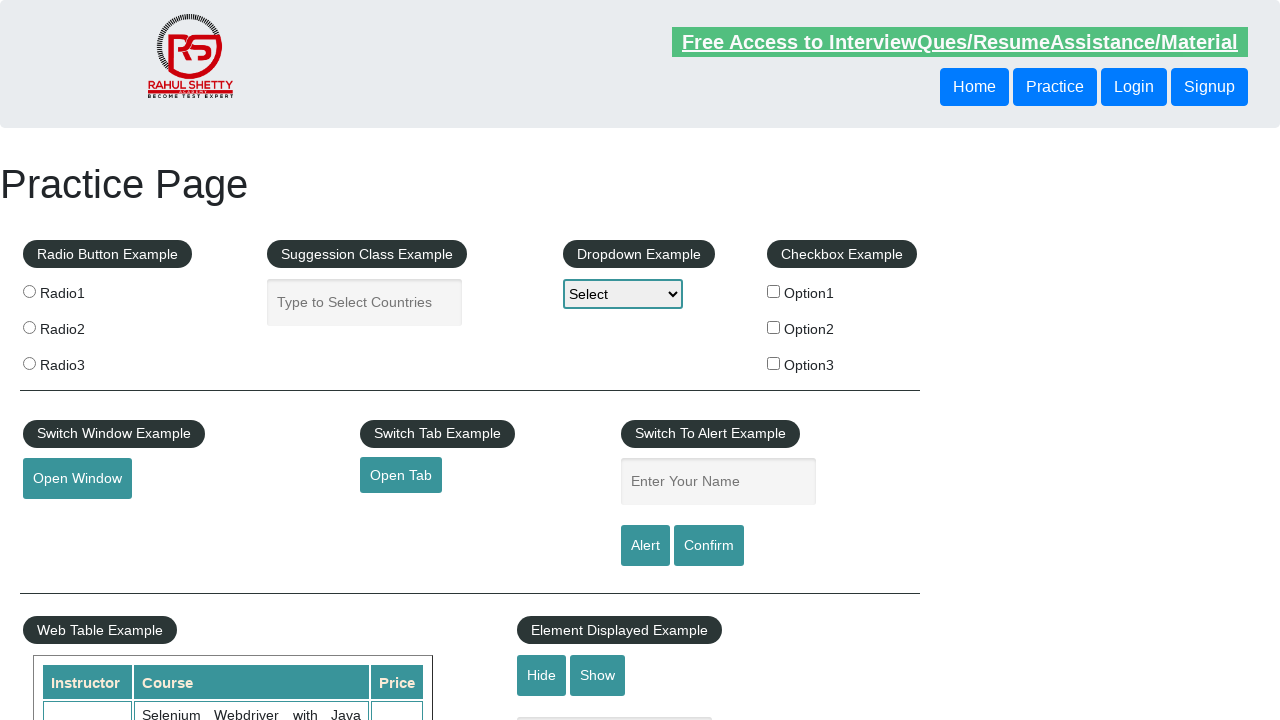

Selected 'option2' from dropdown by value on select#dropdown-class-example
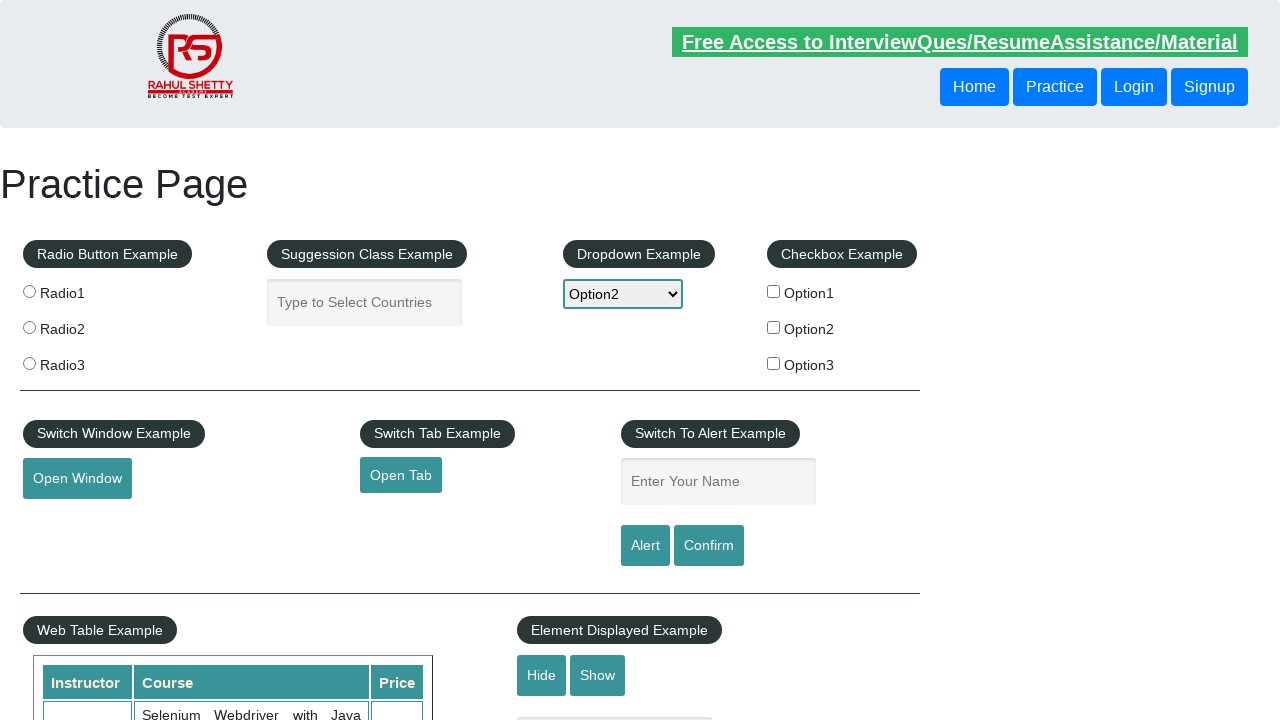

Selected 'option3' from dropdown by value on select#dropdown-class-example
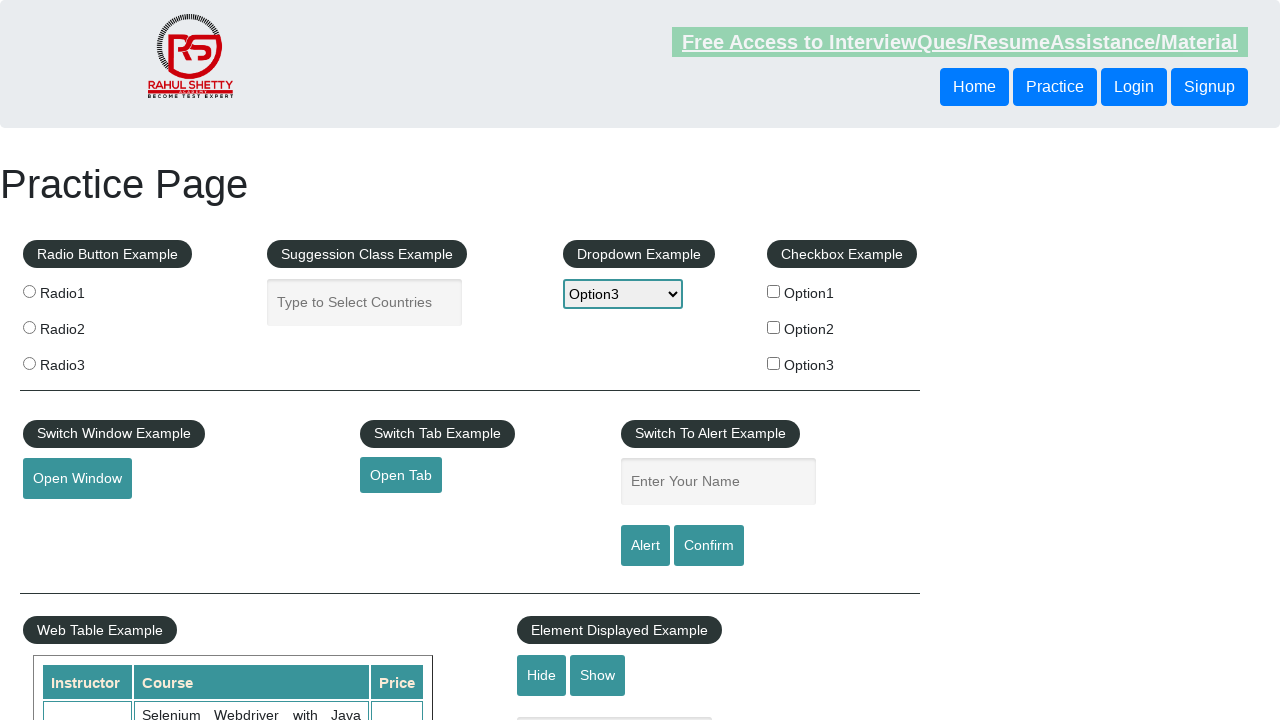

Selected dropdown option at index 1 on select#dropdown-class-example
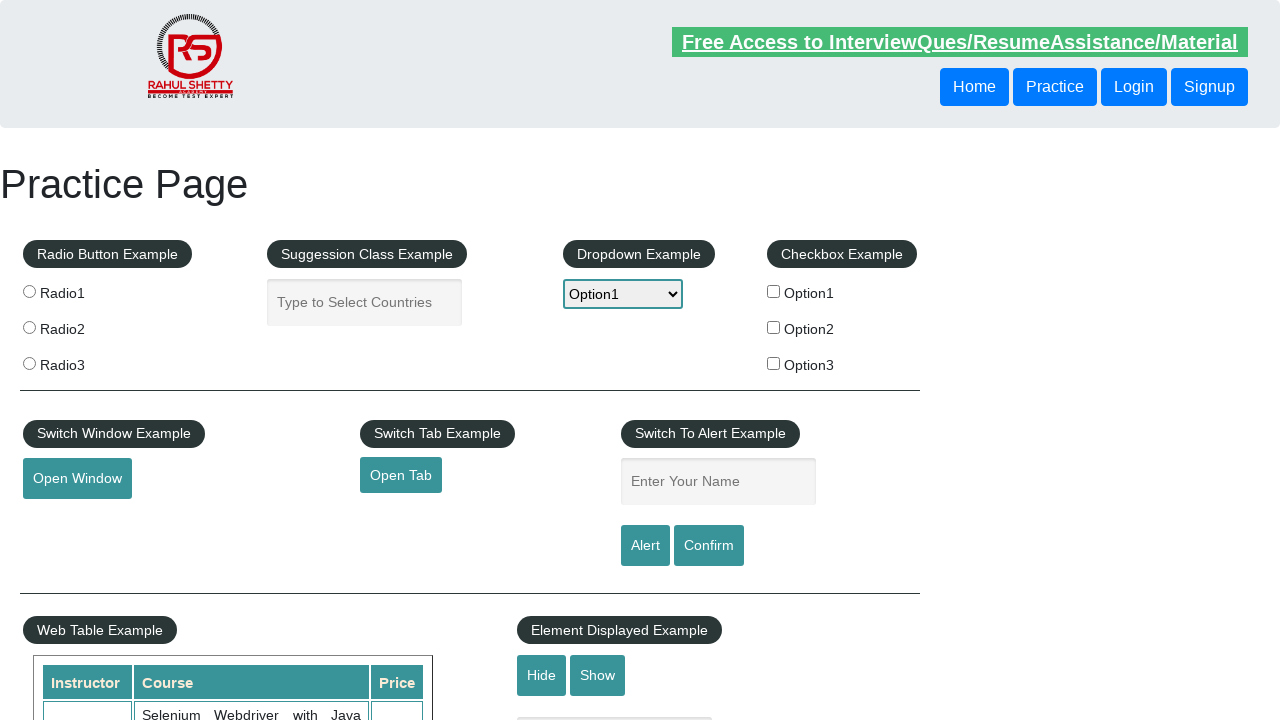

Selected 'Option1' from dropdown by visible text on select#dropdown-class-example
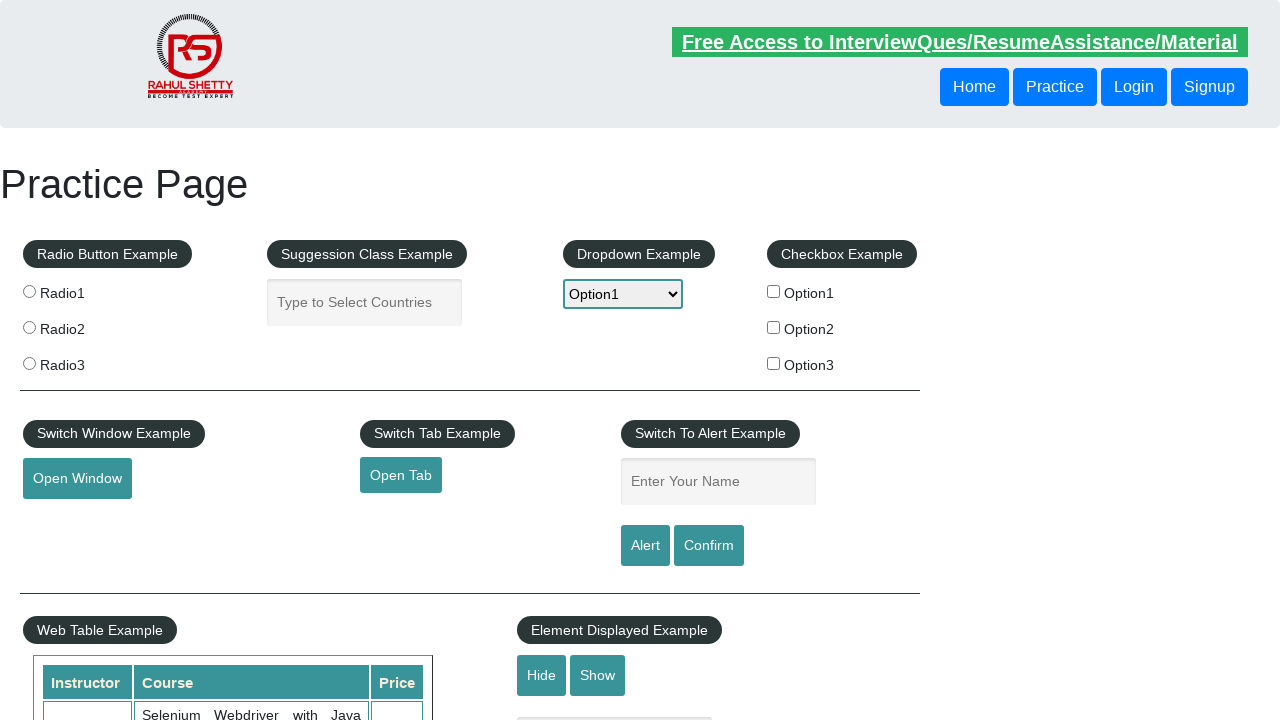

Retrieved all dropdown options
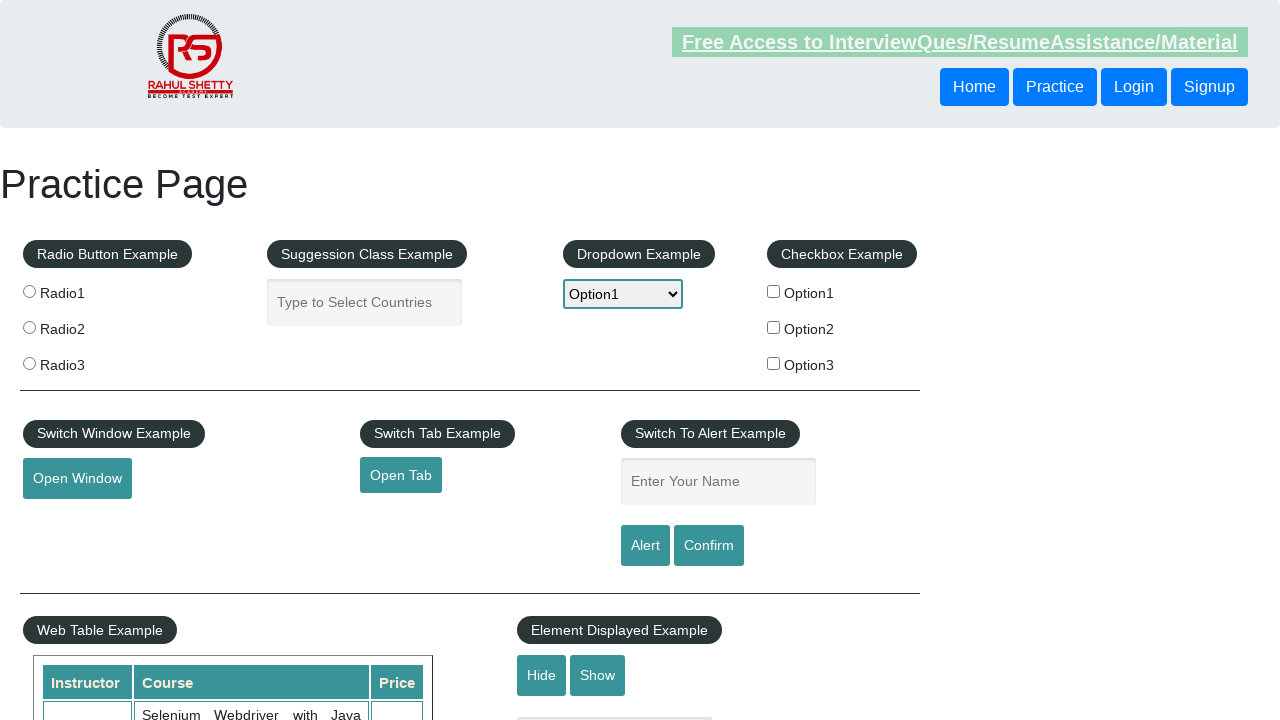

Read option text: Select
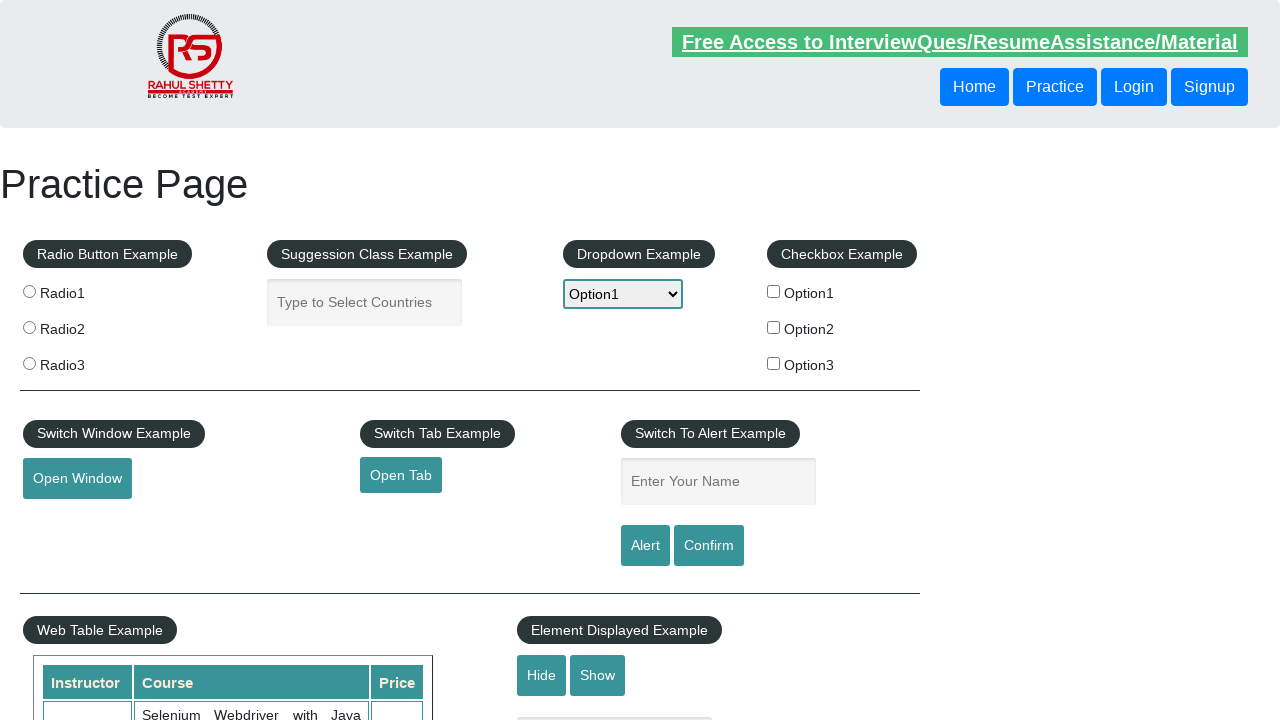

Read option text: Option1
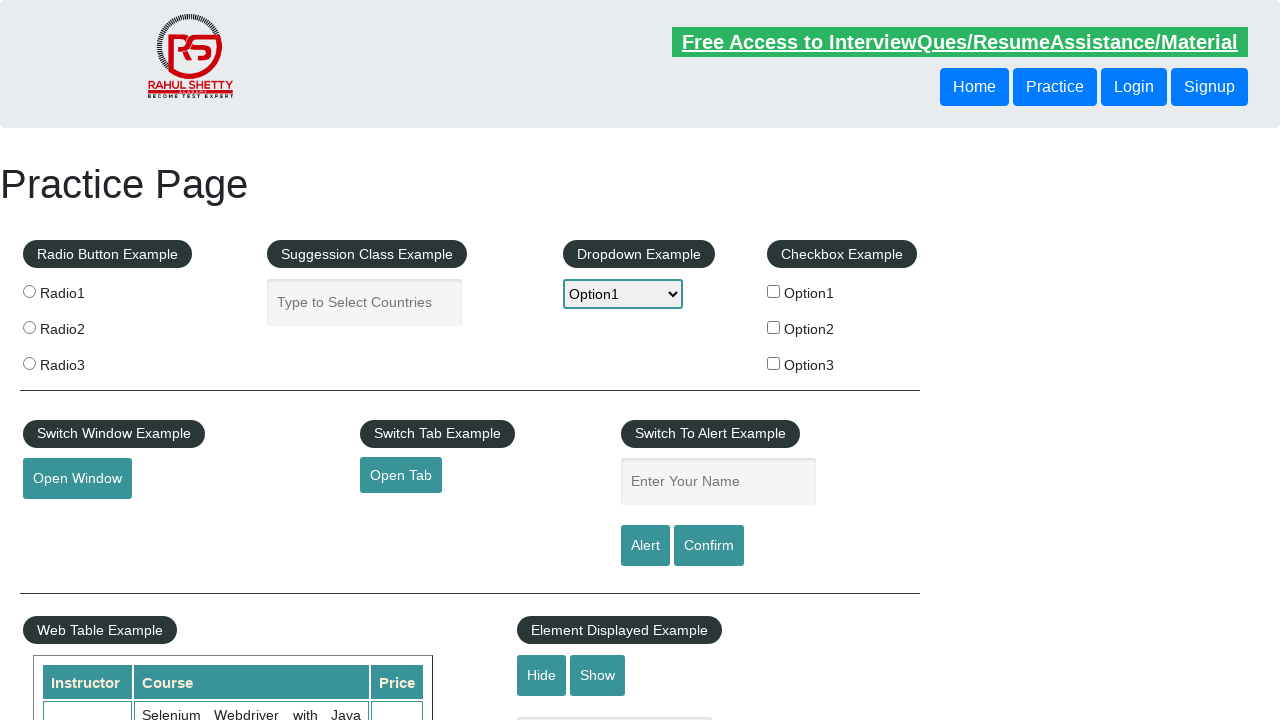

Read option text: Option2
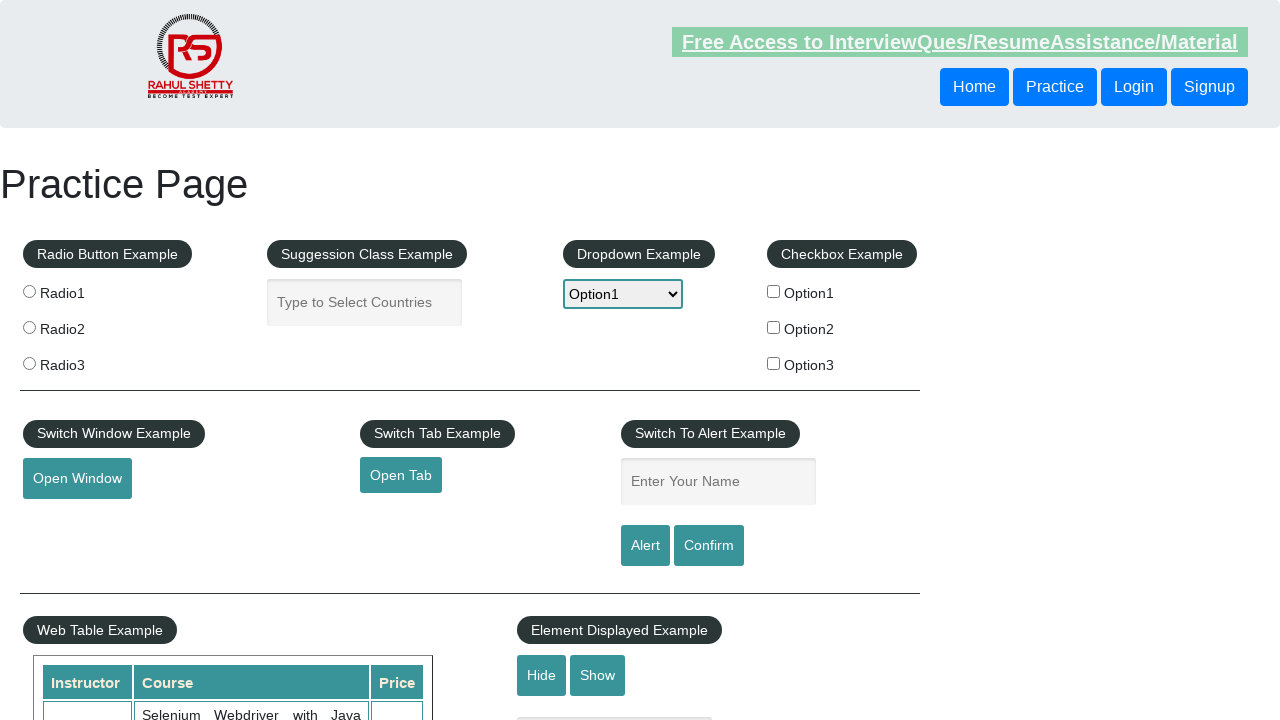

Read option text: Option3
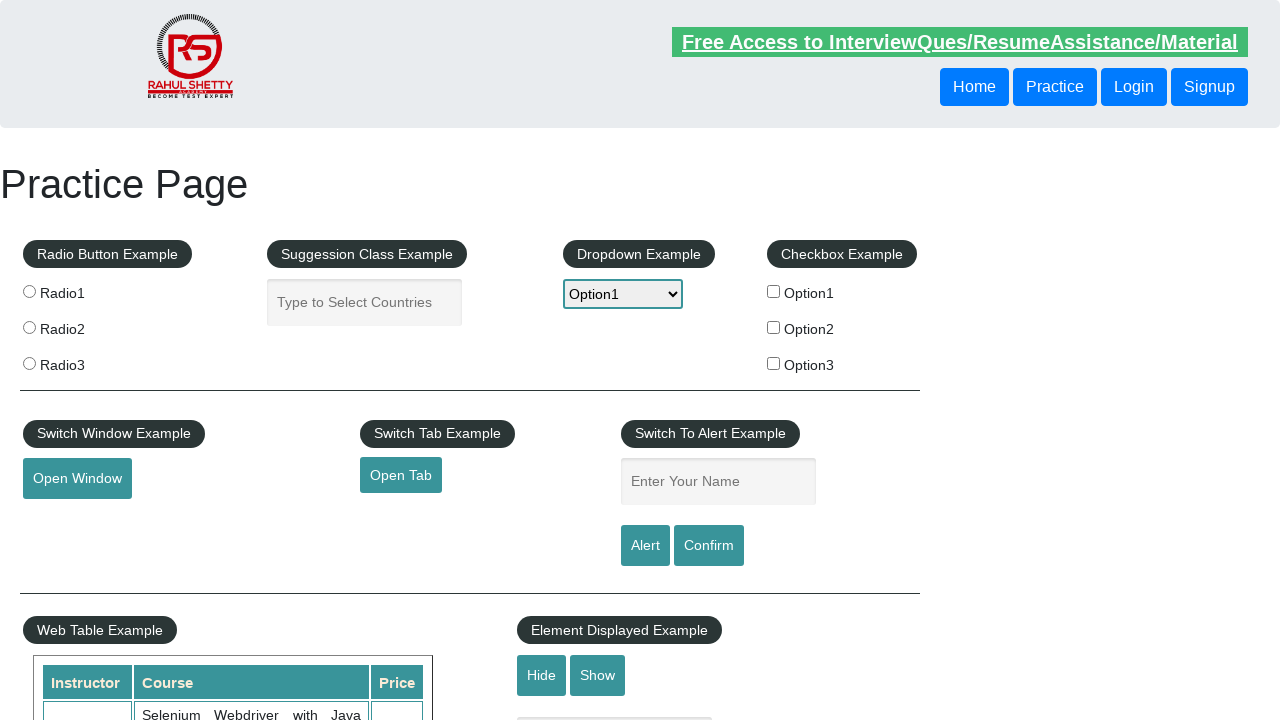

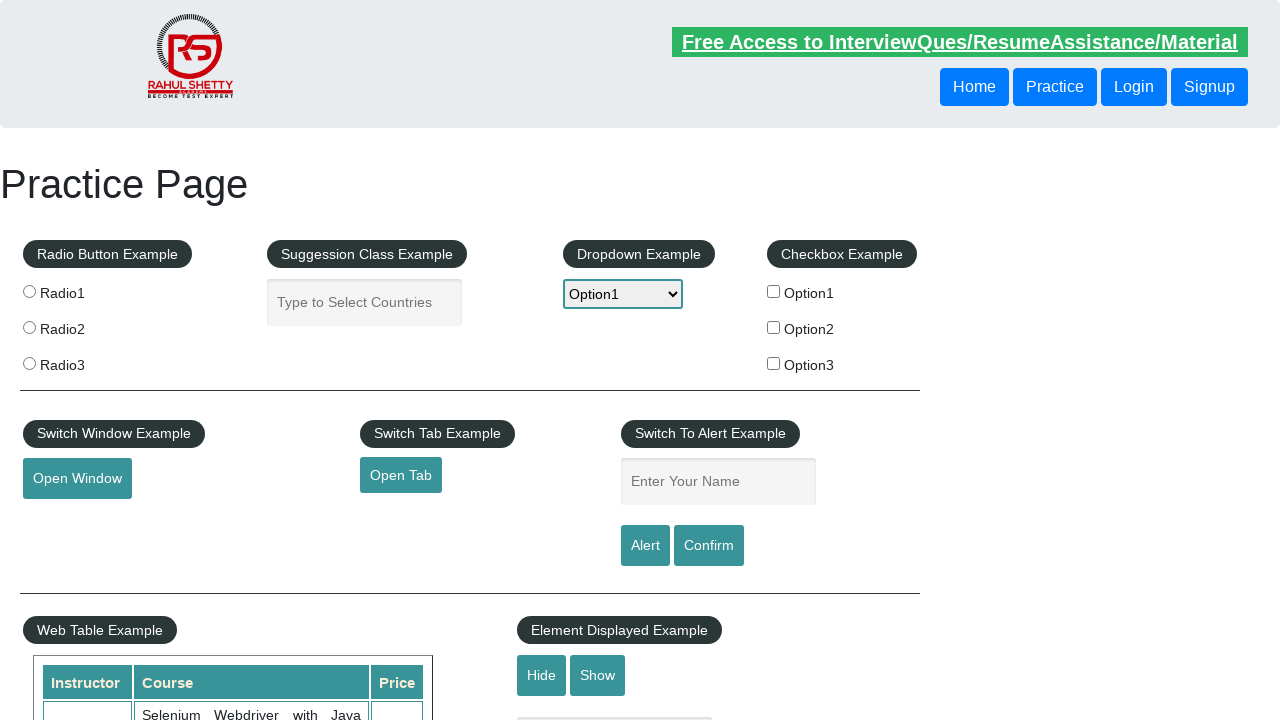